Tests opting out of A/B tests by adding an opt-out cookie before visiting the A/B test page, then navigating to the page and verifying the test is disabled.

Starting URL: http://the-internet.herokuapp.com

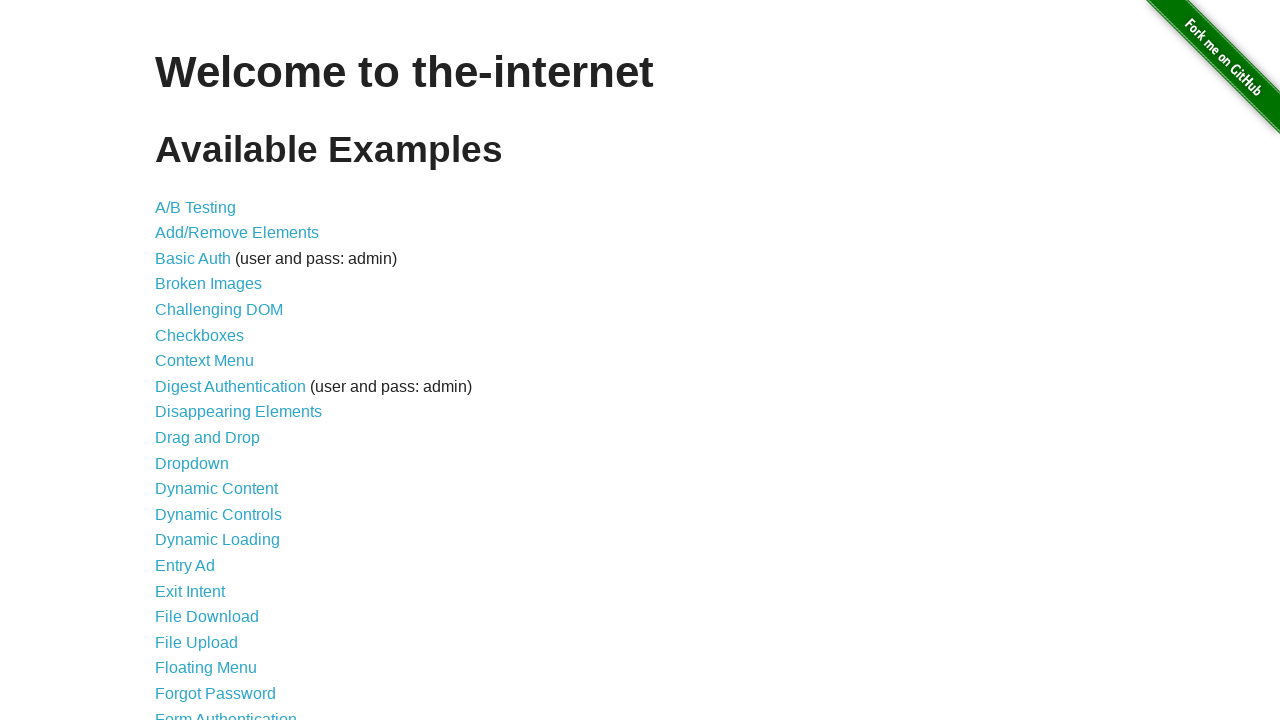

Added optimizelyOptOut cookie to opt out of A/B tests
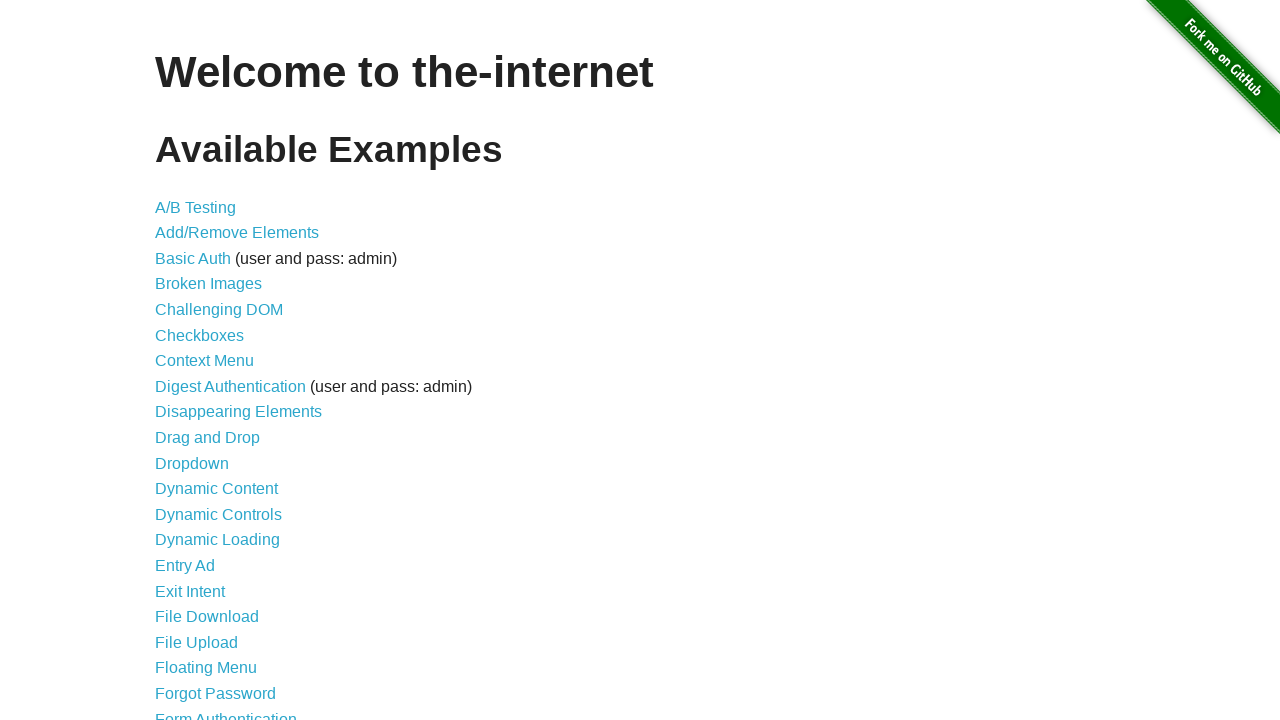

Navigated to A/B test page
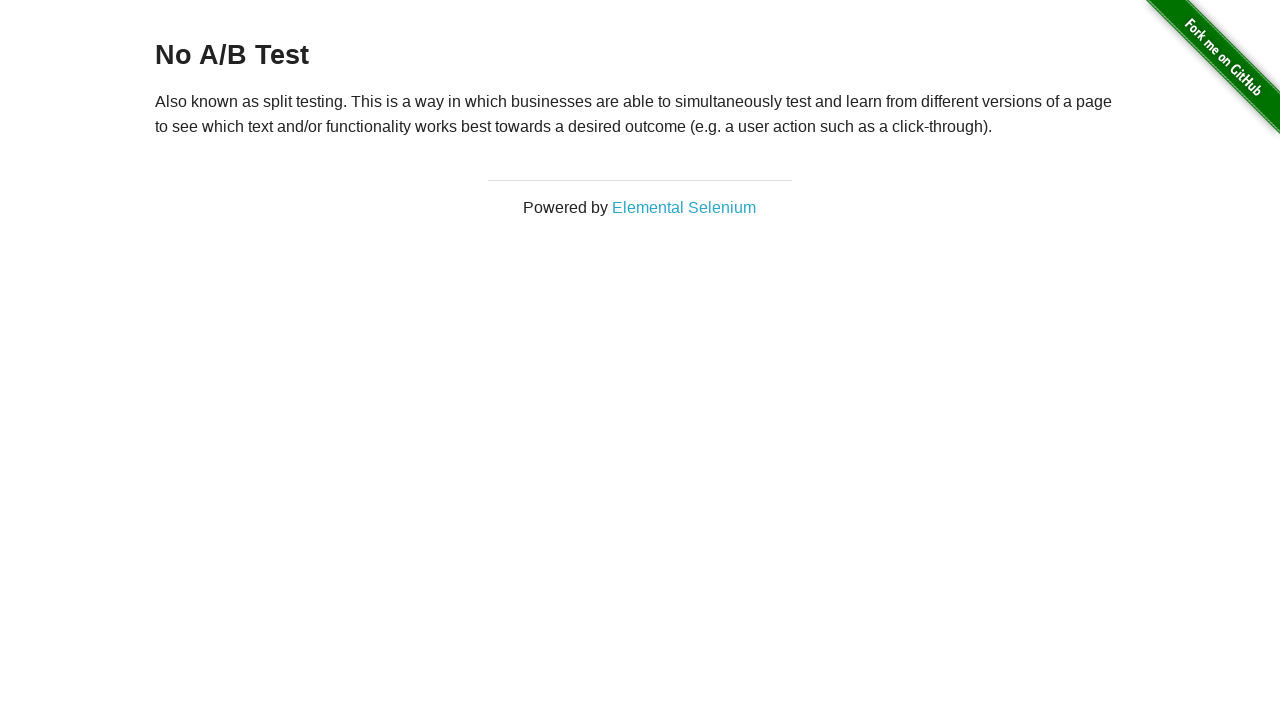

Verified that heading starts with 'No A/B Test' - opt-out cookie successfully disabled the A/B test
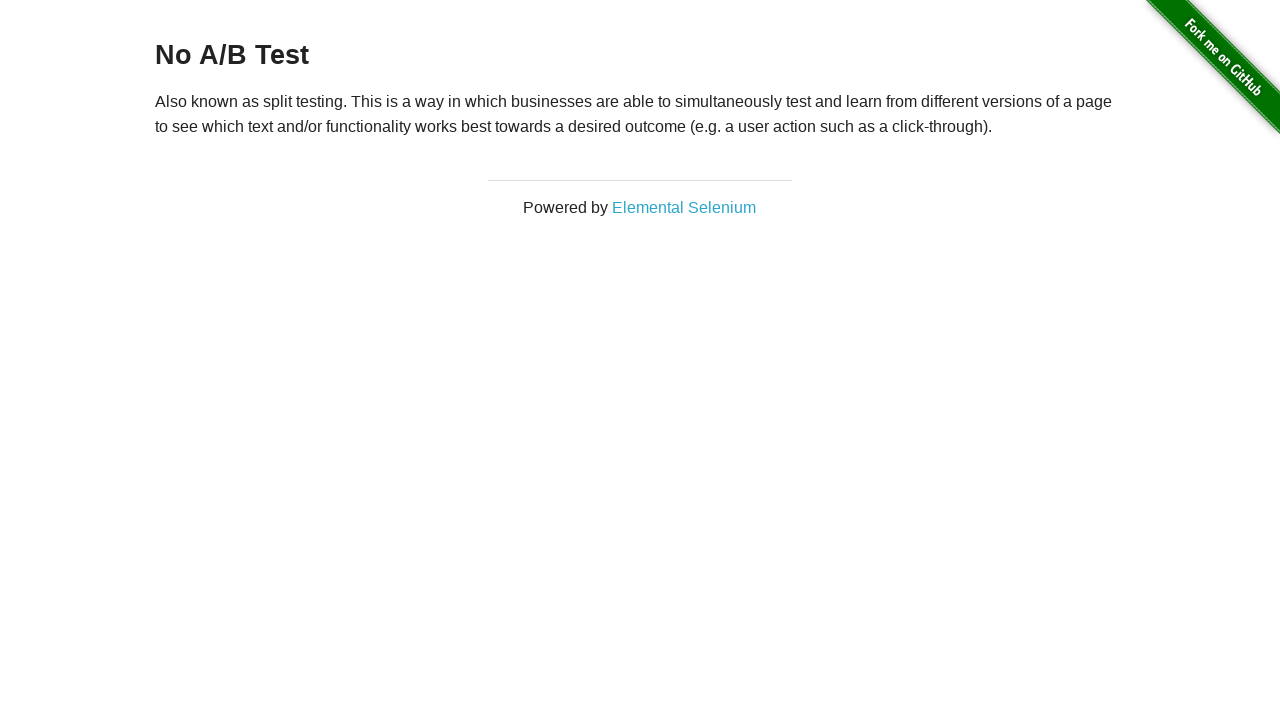

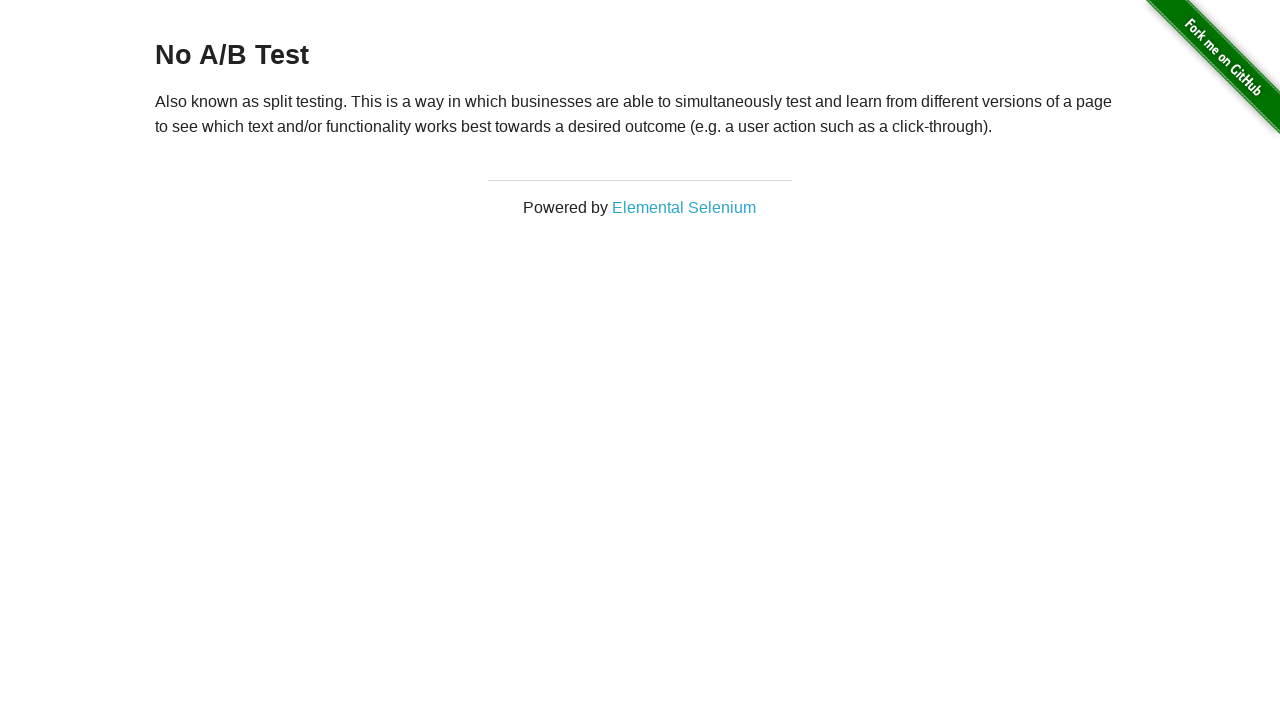